Tests that the complete all checkbox updates state when individual items are completed or cleared

Starting URL: https://demo.playwright.dev/todomvc

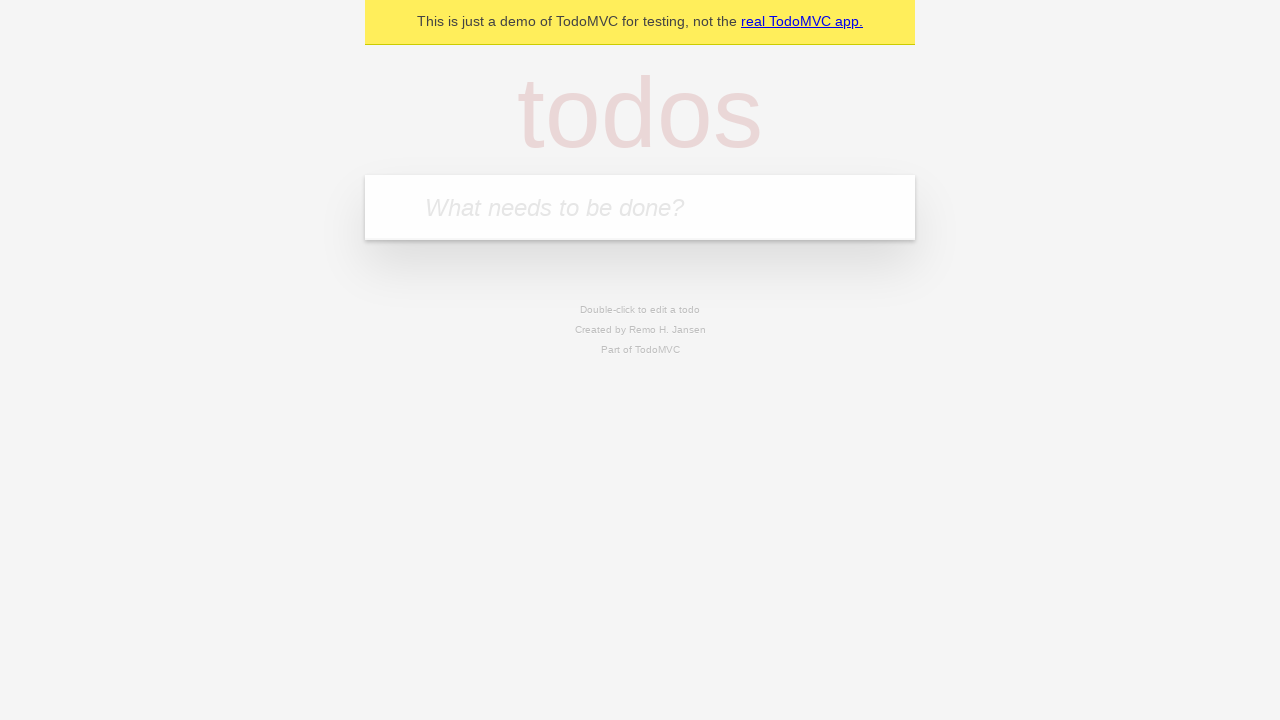

Filled new todo field with 'watch monty python' on internal:attr=[placeholder="What needs to be done?"i]
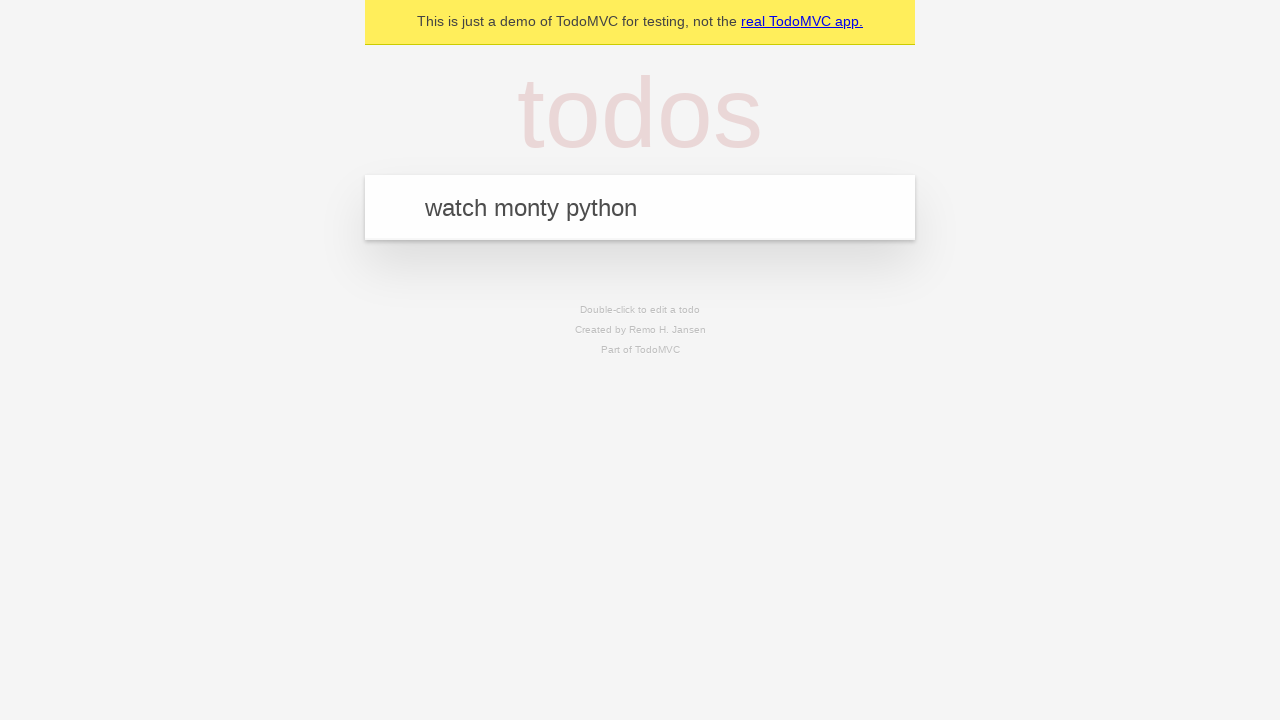

Pressed Enter to create todo 'watch monty python' on internal:attr=[placeholder="What needs to be done?"i]
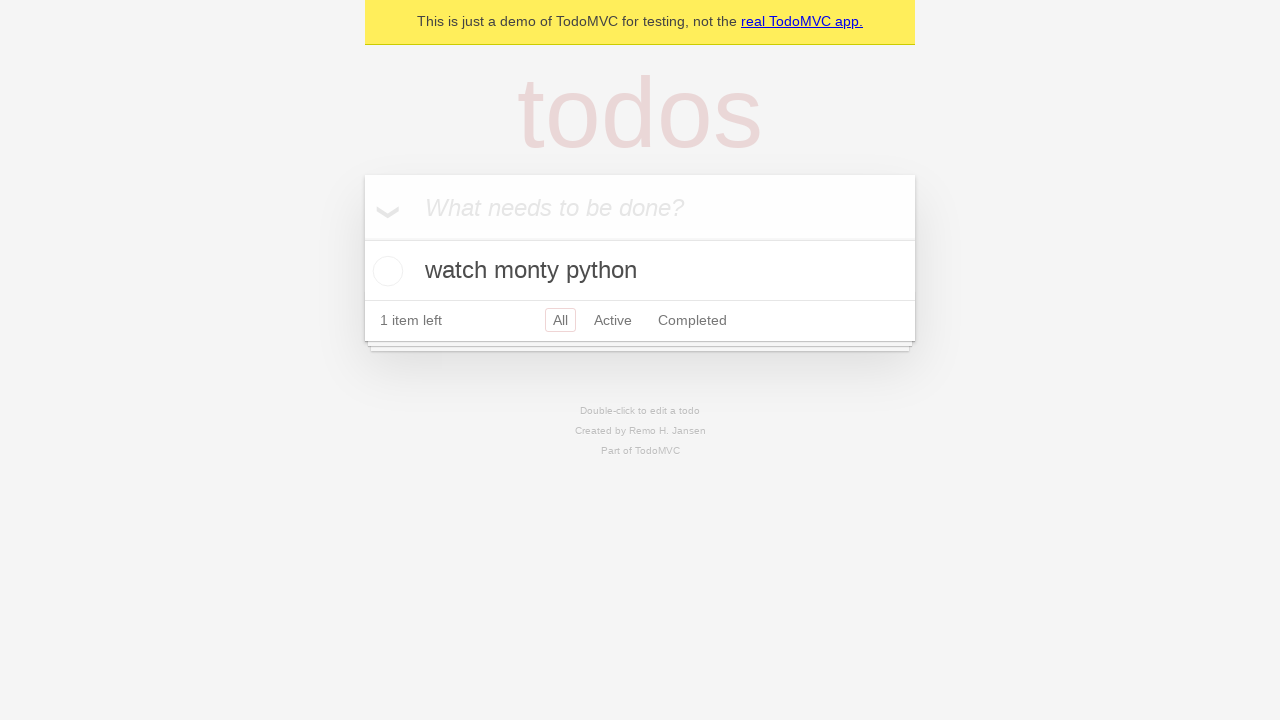

Filled new todo field with 'feed the cat' on internal:attr=[placeholder="What needs to be done?"i]
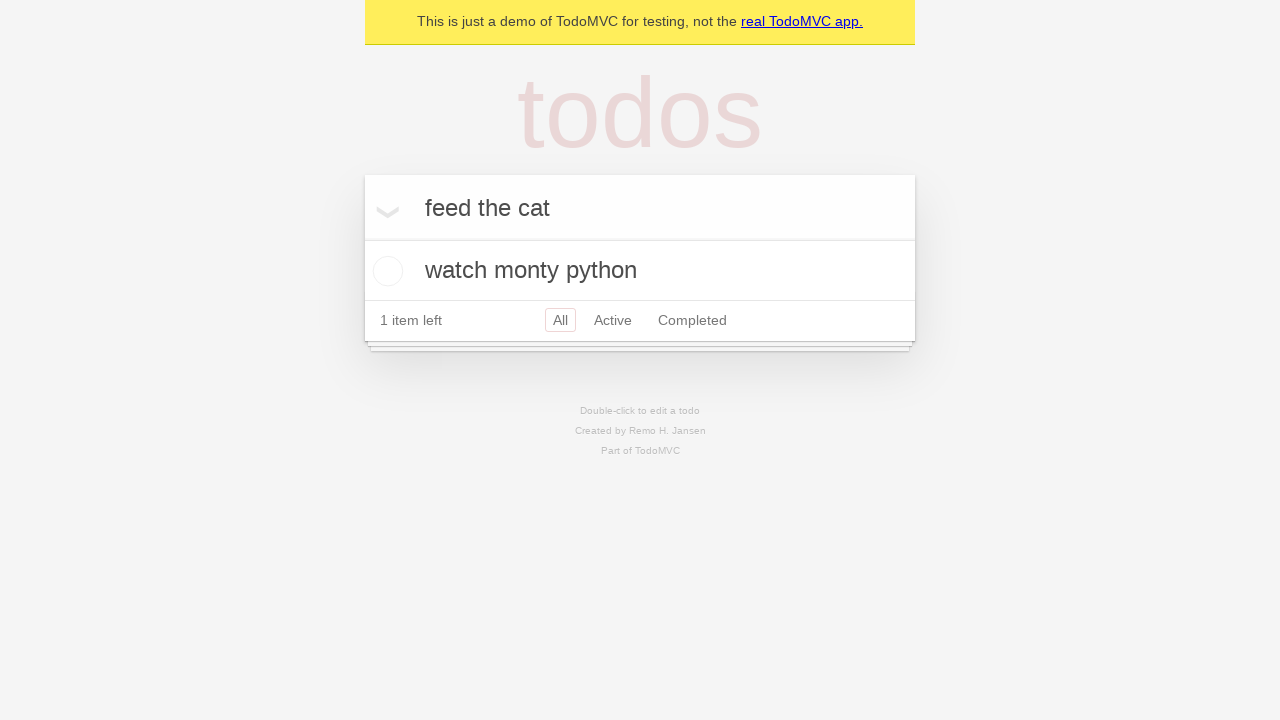

Pressed Enter to create todo 'feed the cat' on internal:attr=[placeholder="What needs to be done?"i]
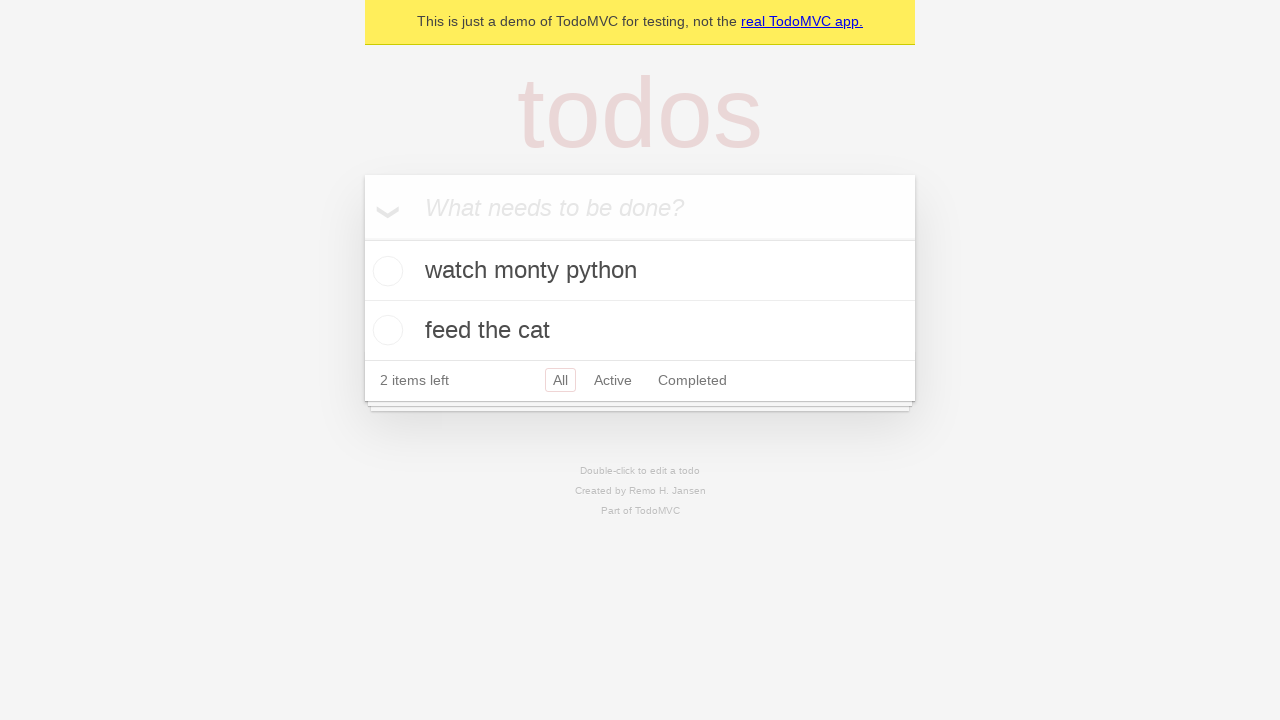

Filled new todo field with 'book a doctors appointment' on internal:attr=[placeholder="What needs to be done?"i]
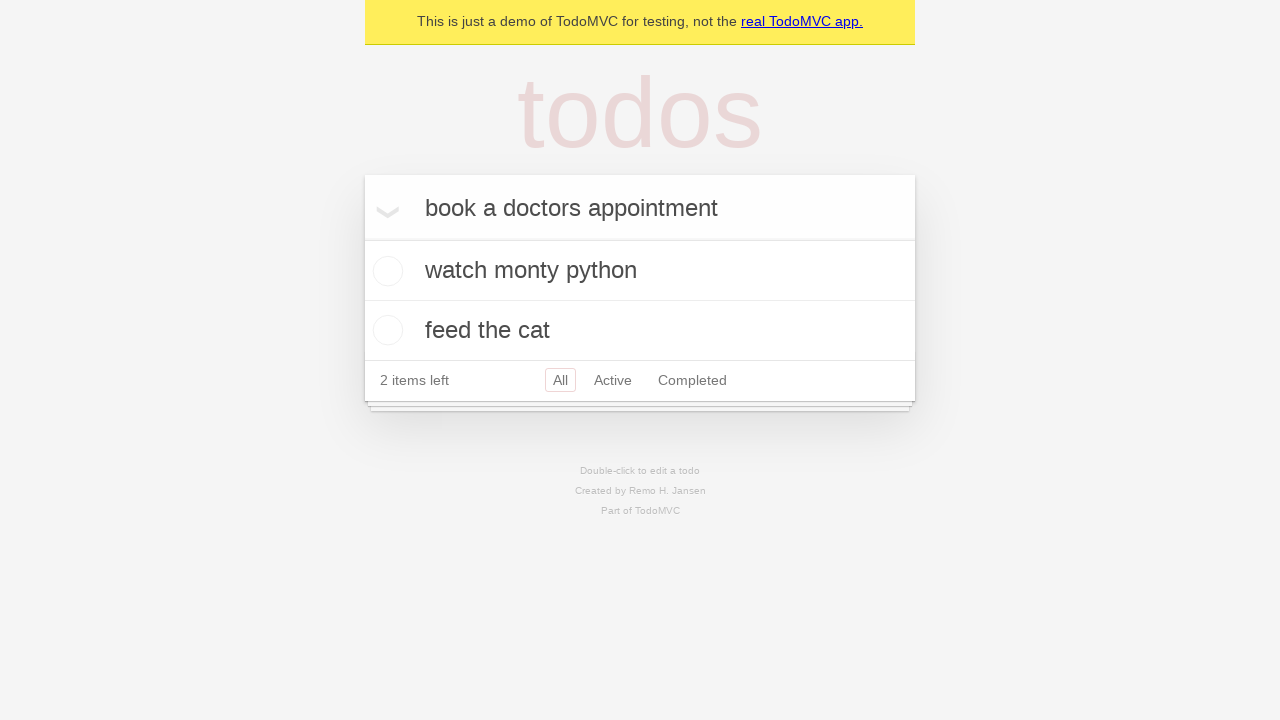

Pressed Enter to create todo 'book a doctors appointment' on internal:attr=[placeholder="What needs to be done?"i]
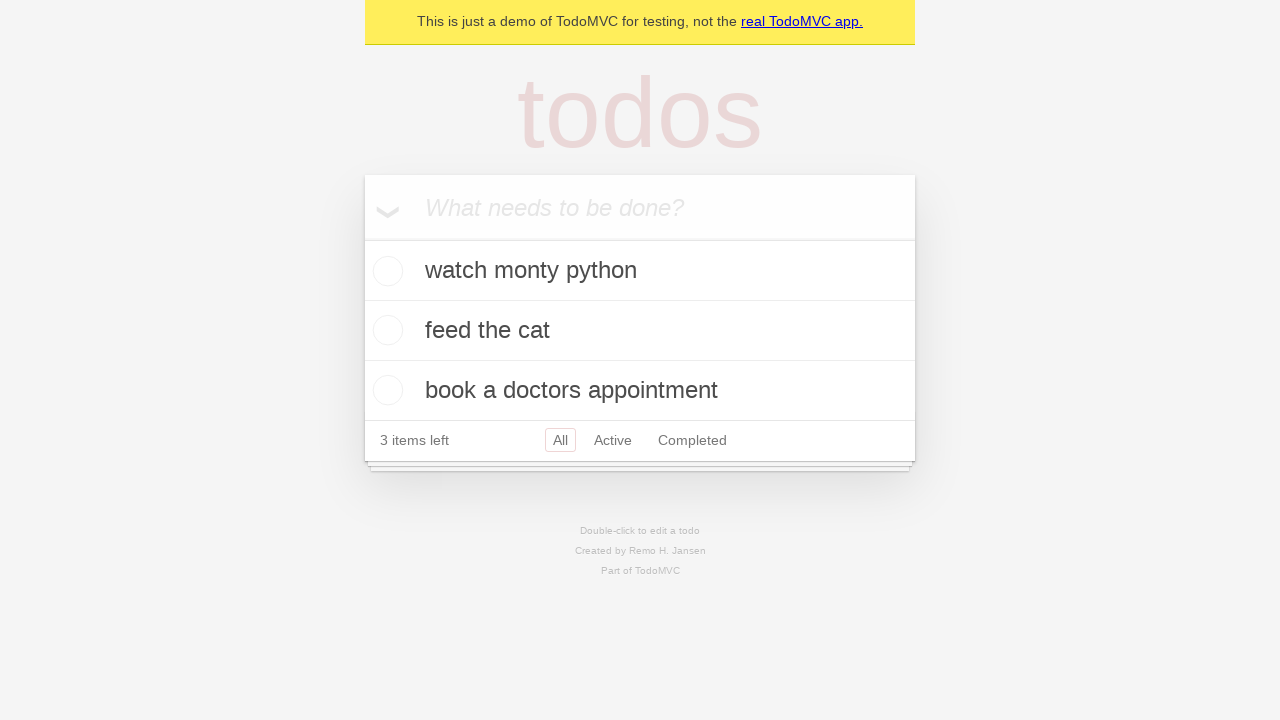

Checked the 'Mark all as complete' checkbox at (362, 238) on internal:label="Mark all as complete"i
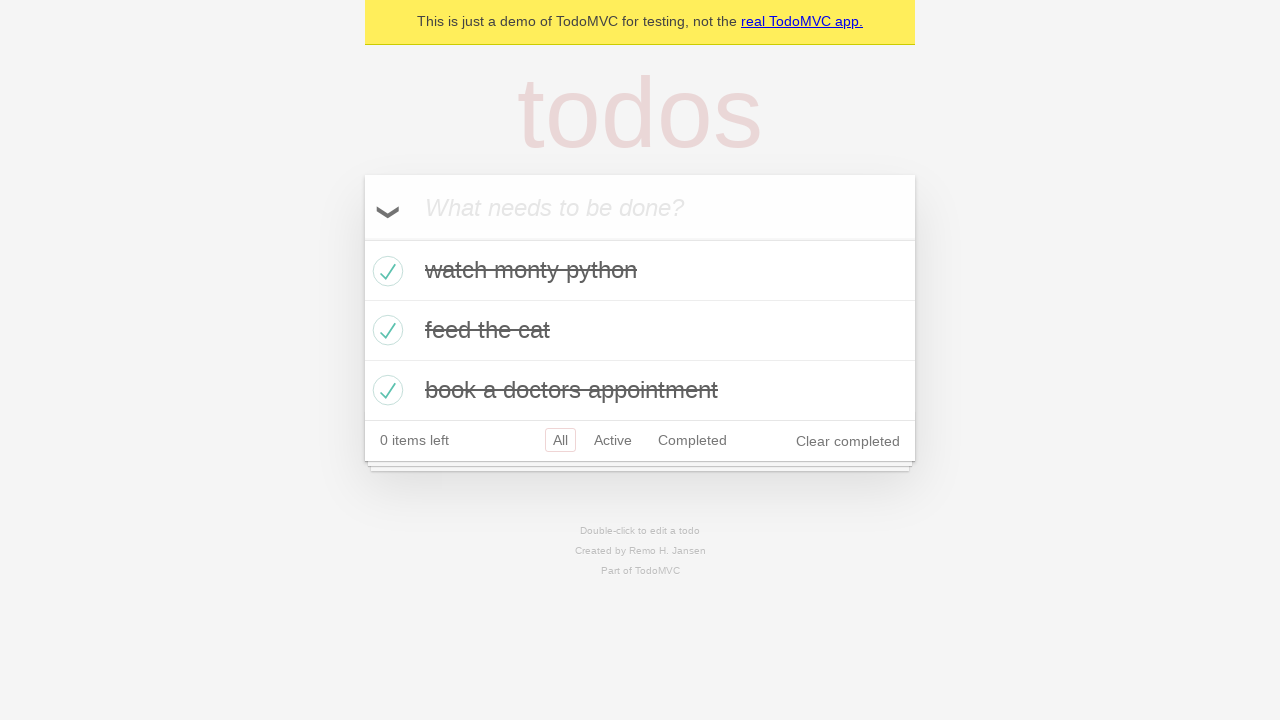

Unchecked the first todo item at (385, 271) on internal:testid=[data-testid="todo-item"s] >> nth=0 >> internal:role=checkbox
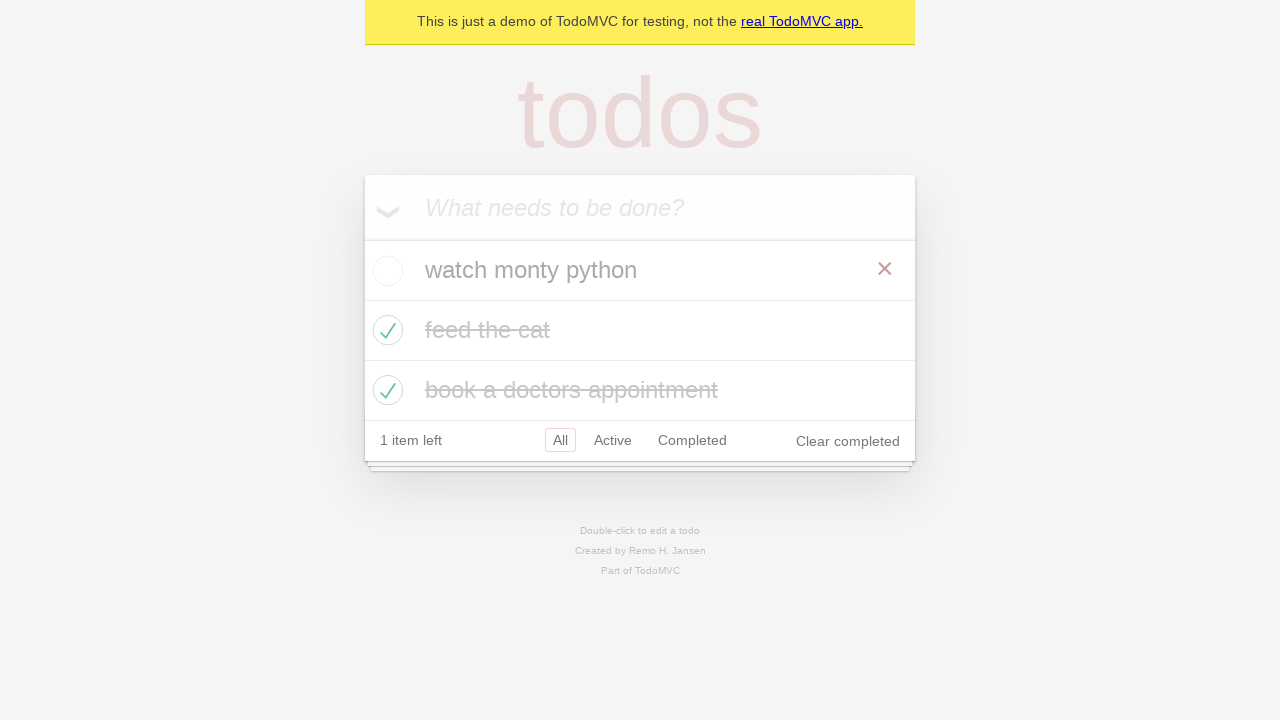

Checked the first todo item again at (385, 271) on internal:testid=[data-testid="todo-item"s] >> nth=0 >> internal:role=checkbox
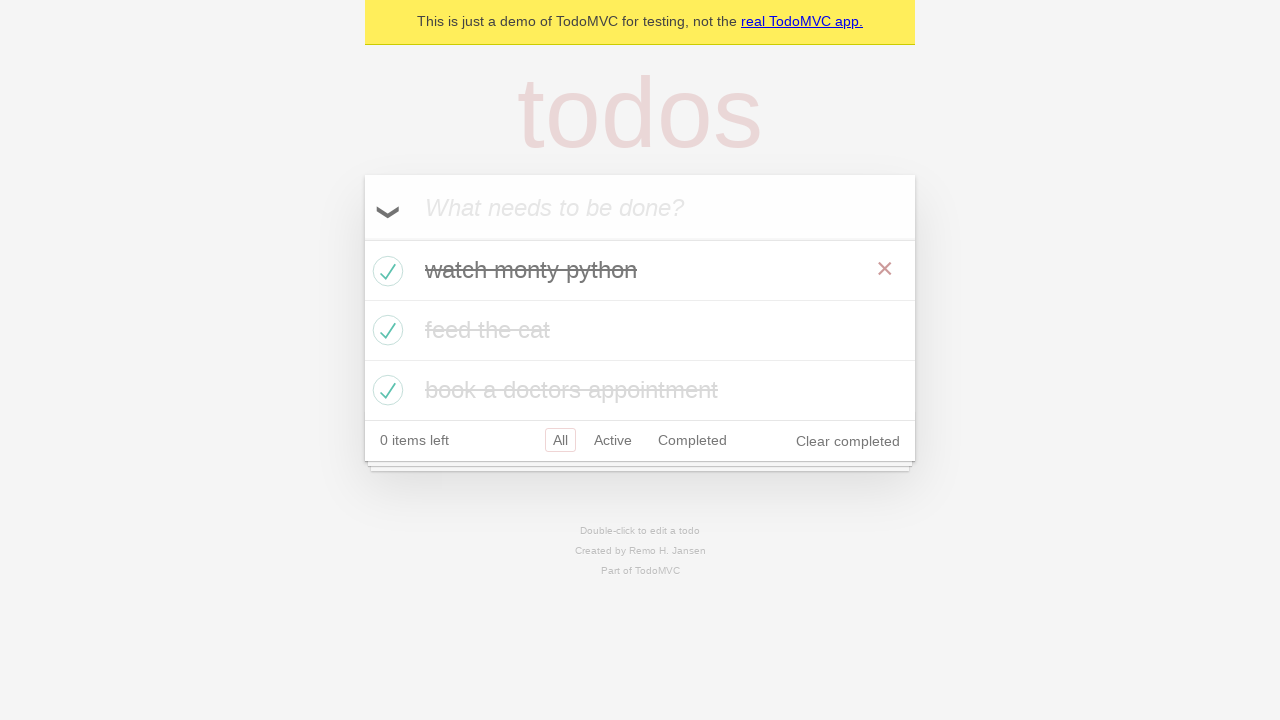

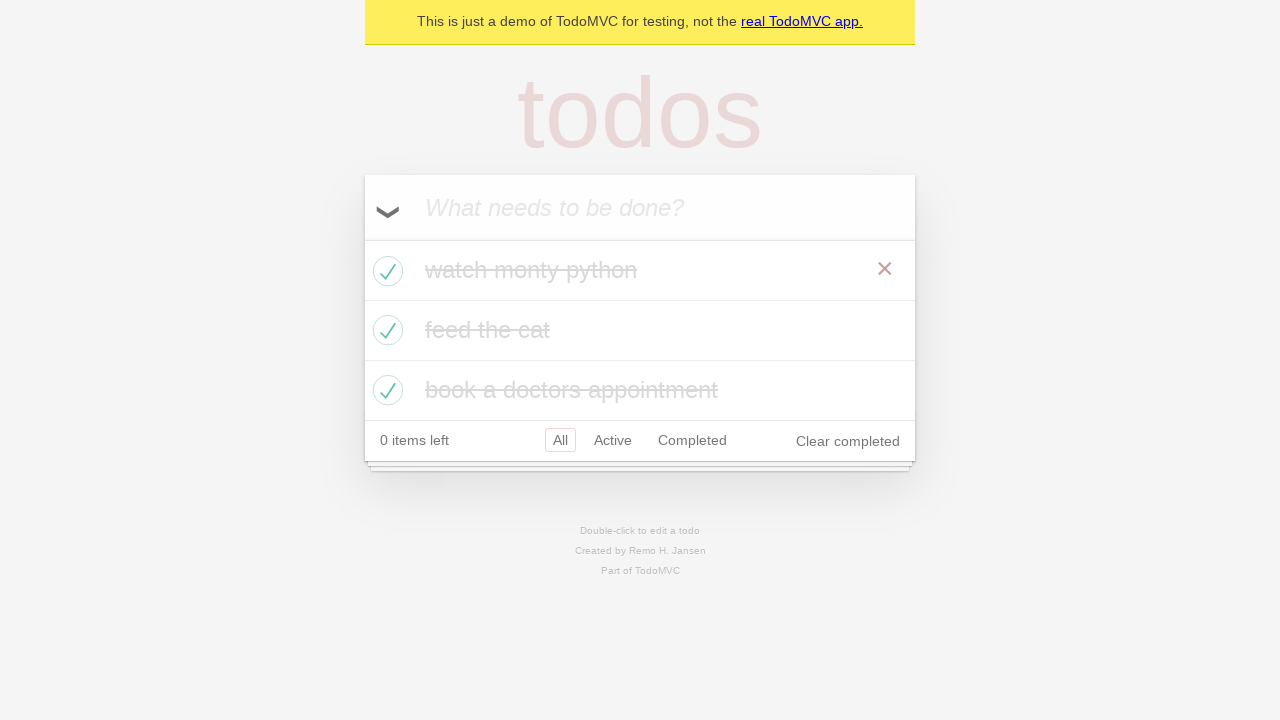